Clicks the twentieth link to navigate to multilanguage.html and verifies the page header

Starting URL: https://bonigarcia.dev/selenium-webdriver-java/

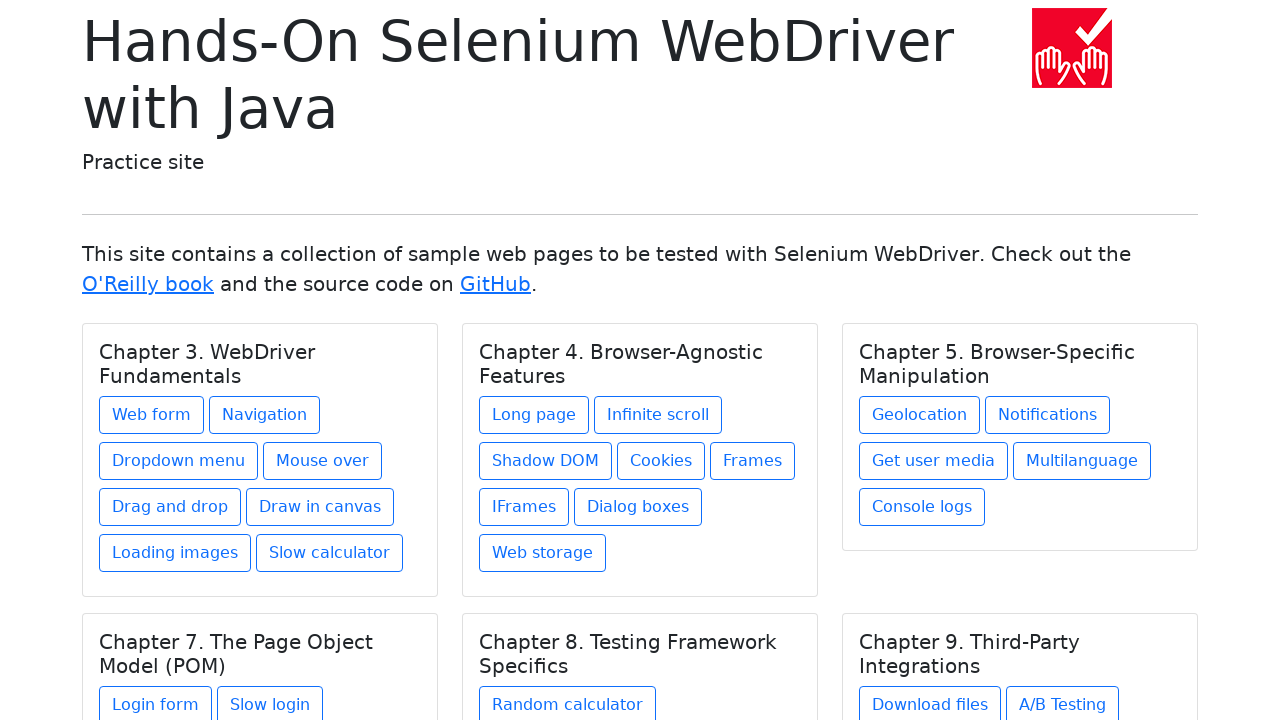

Clicked the twentieth link to navigate to multilanguage.html at (1082, 461) on (//a[@class='btn btn-outline-primary mb-2'])[20]
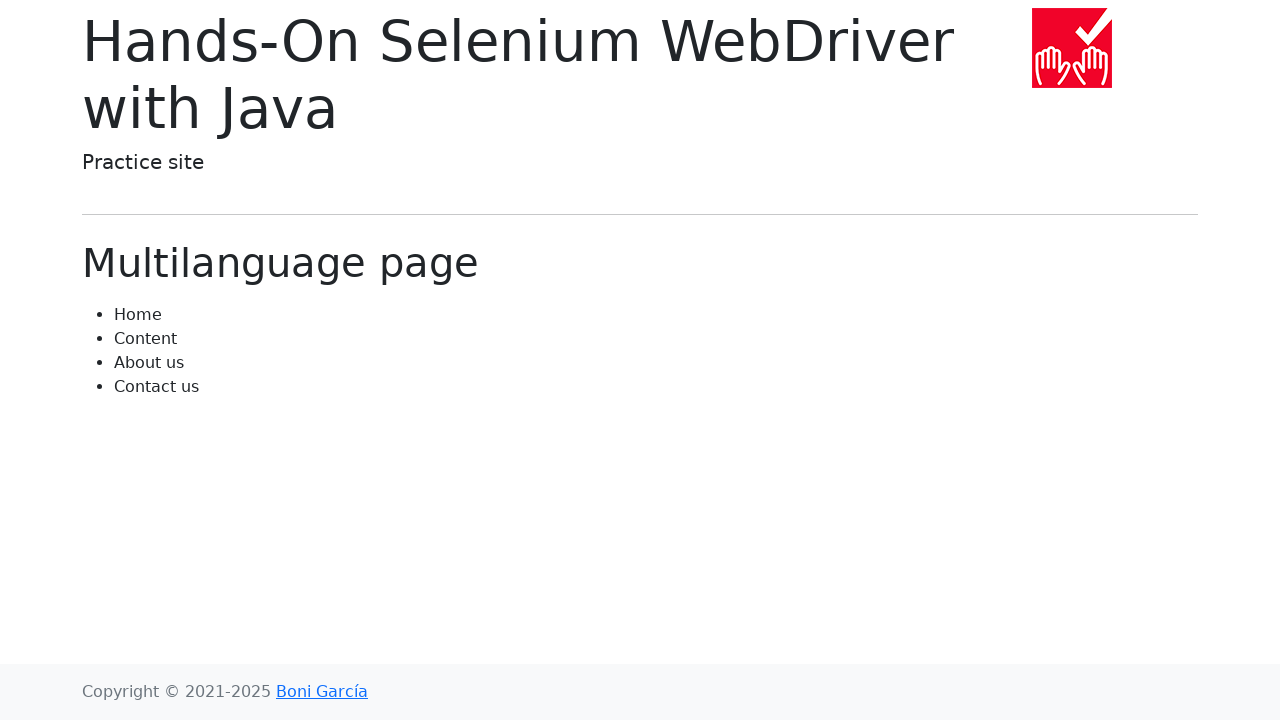

Page header loaded successfully
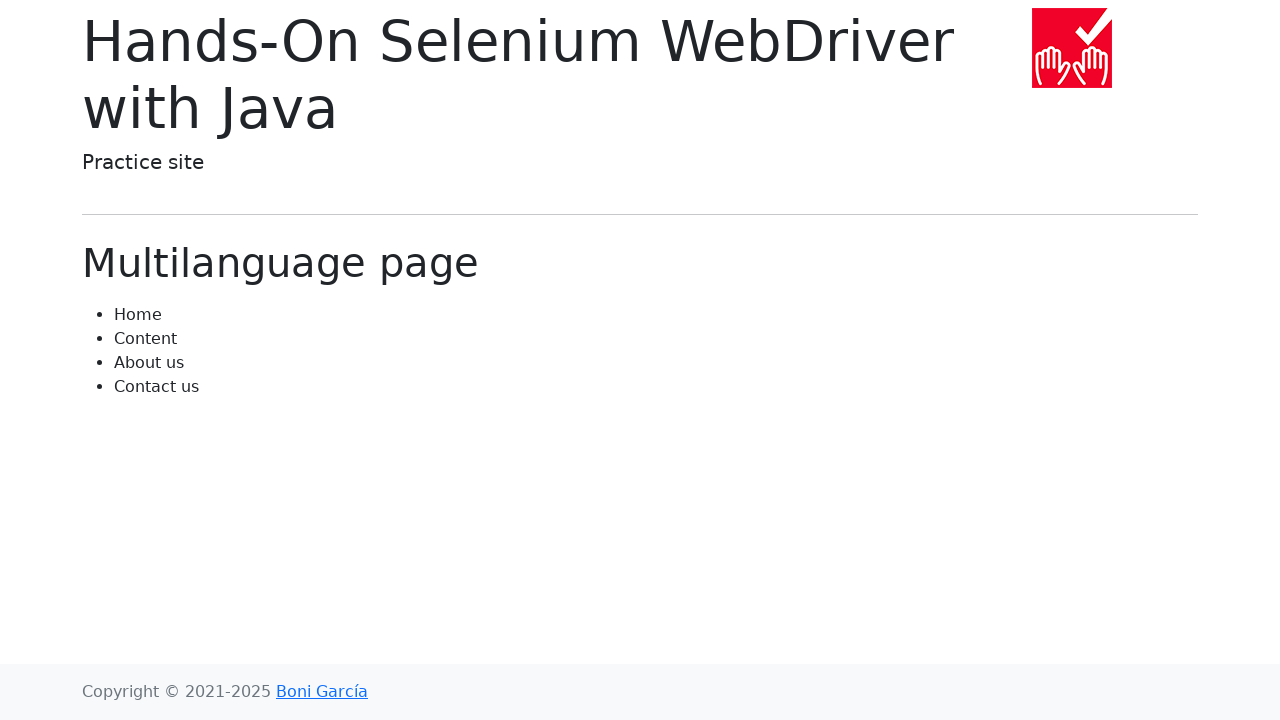

Verified URL contains 'multilanguage.html'
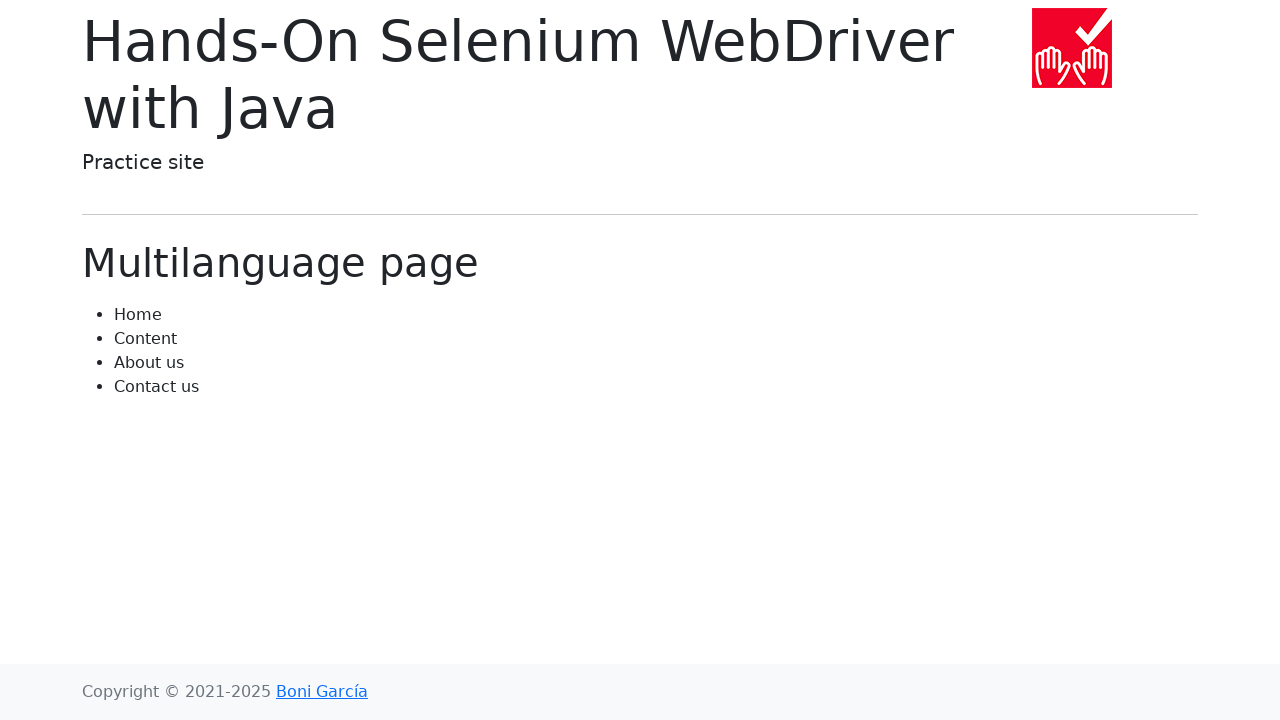

Verified page header text is 'Multilanguage page'
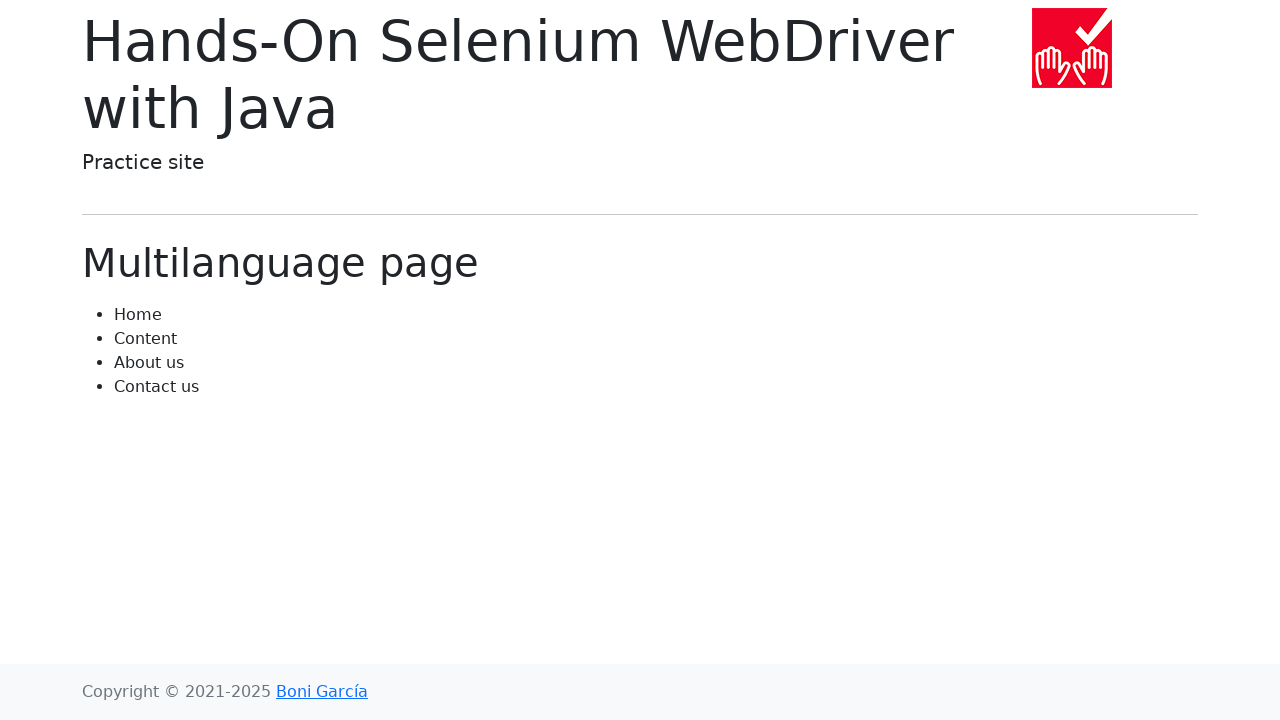

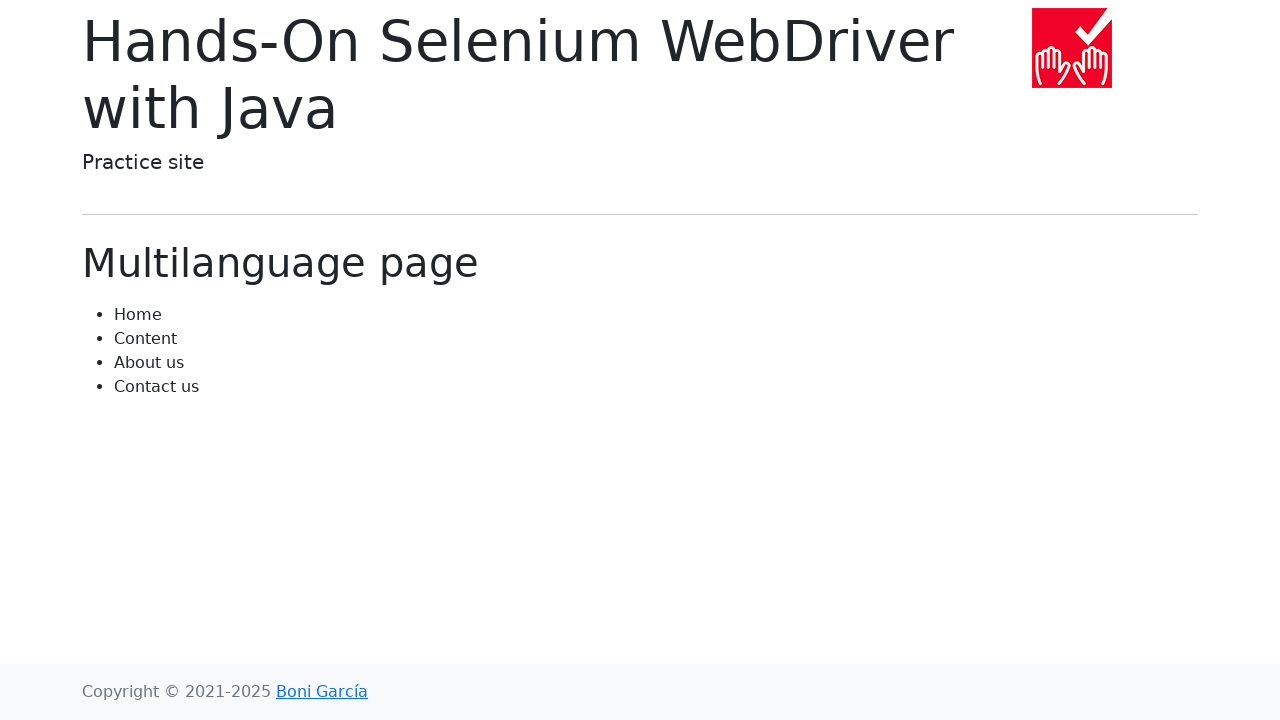